Searches for a specific item in a paginated web table by sorting the first column and navigating through pages until the item is found, then retrieves its associated price

Starting URL: https://rahulshettyacademy.com/seleniumPractise/#/offers

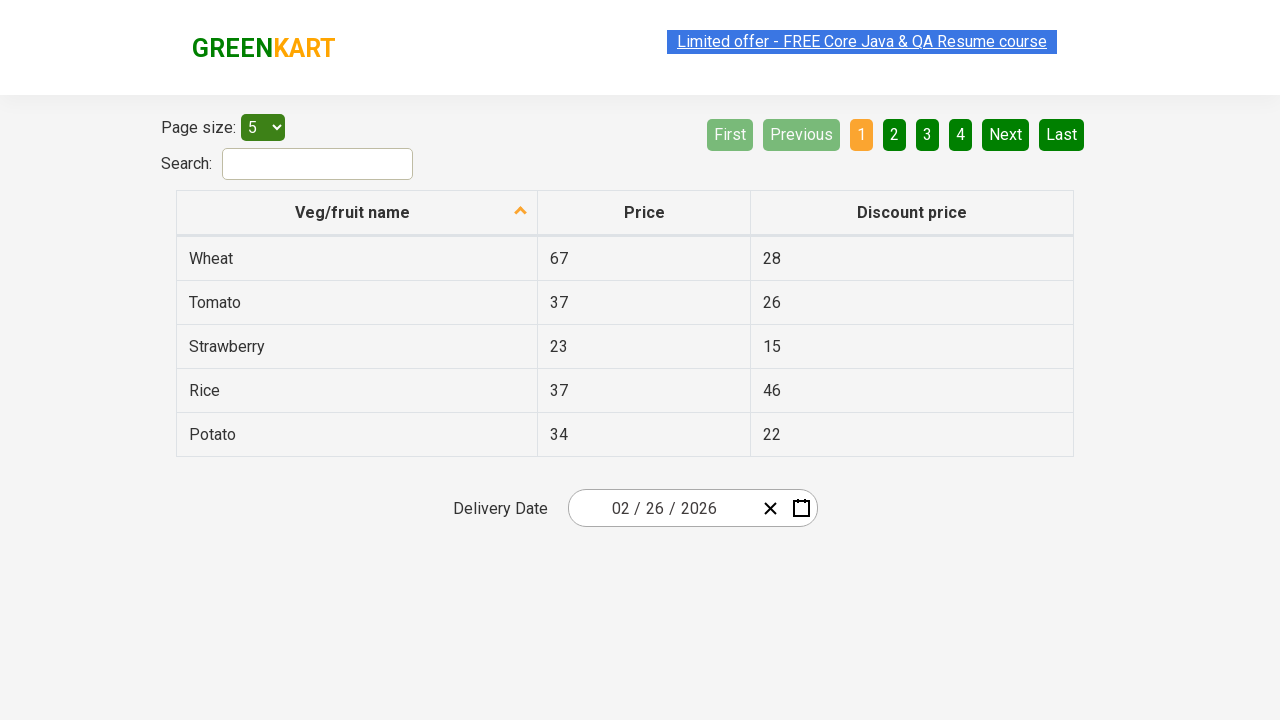

Clicked first column header to sort table at (357, 213) on xpath=//tr/th[1]
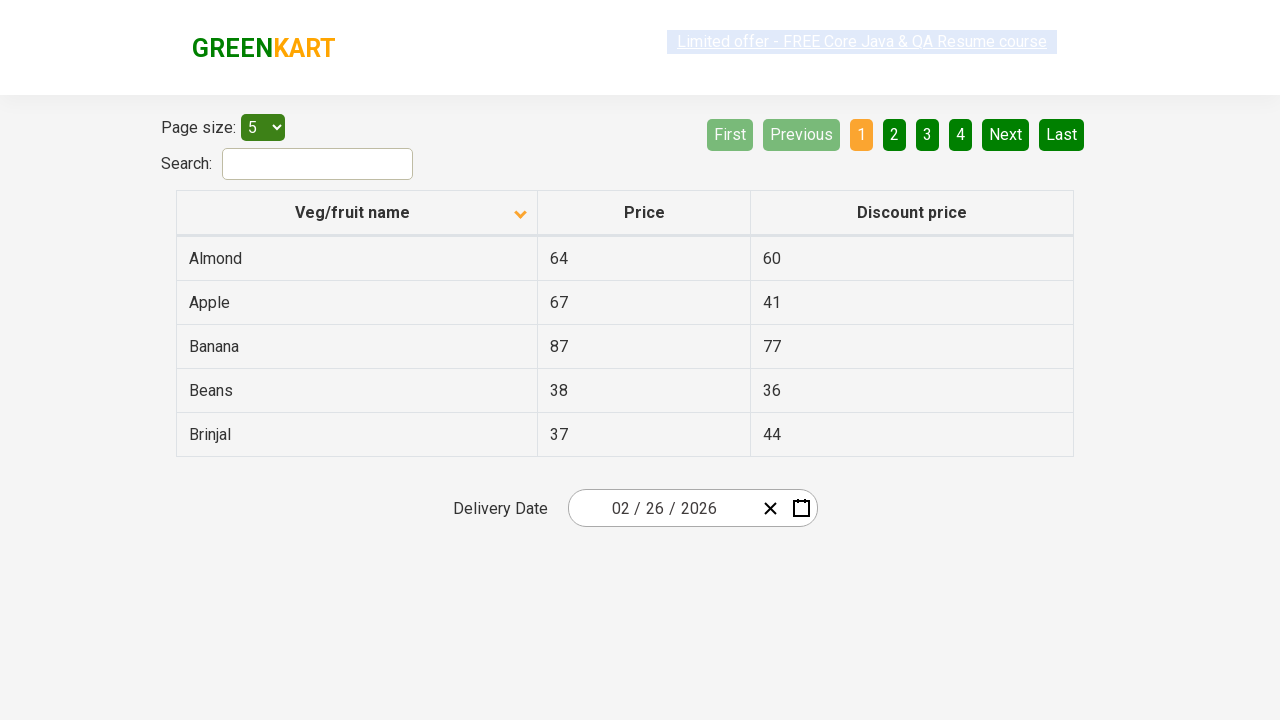

Retrieved all first column elements from current page
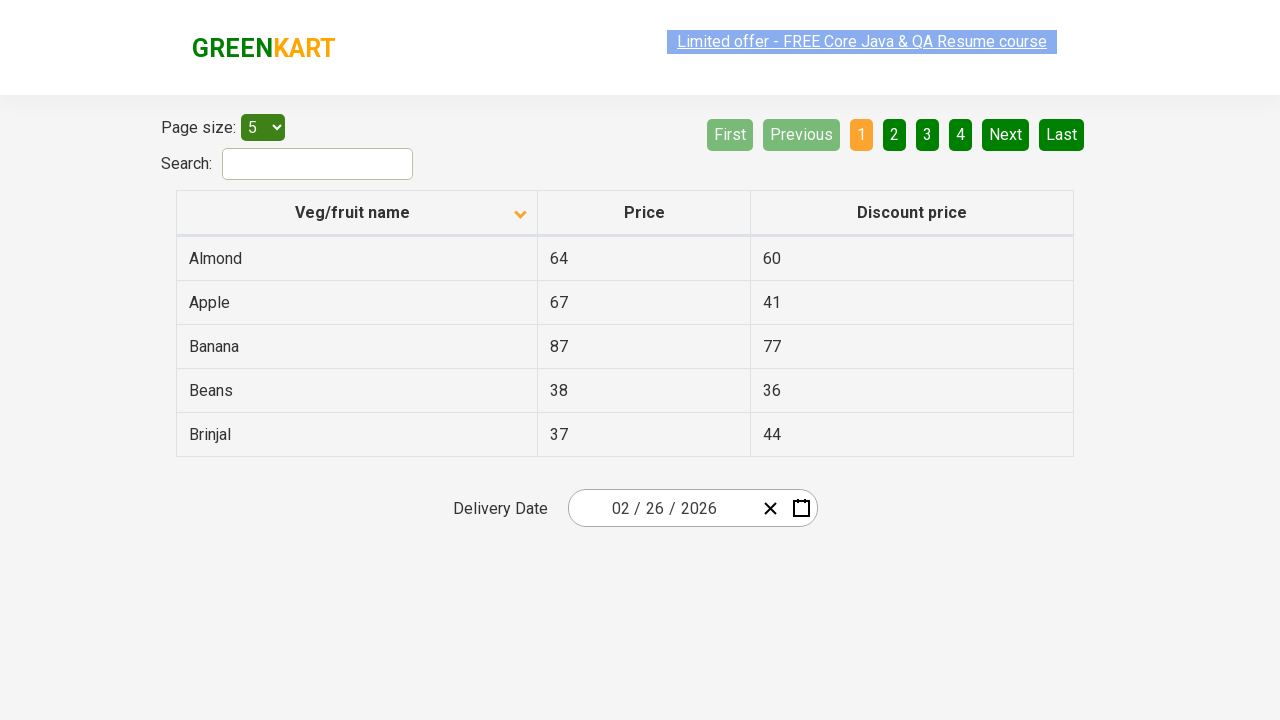

Clicked next page button to navigate to next page at (1006, 134) on xpath=//a[@aria-label='Next']
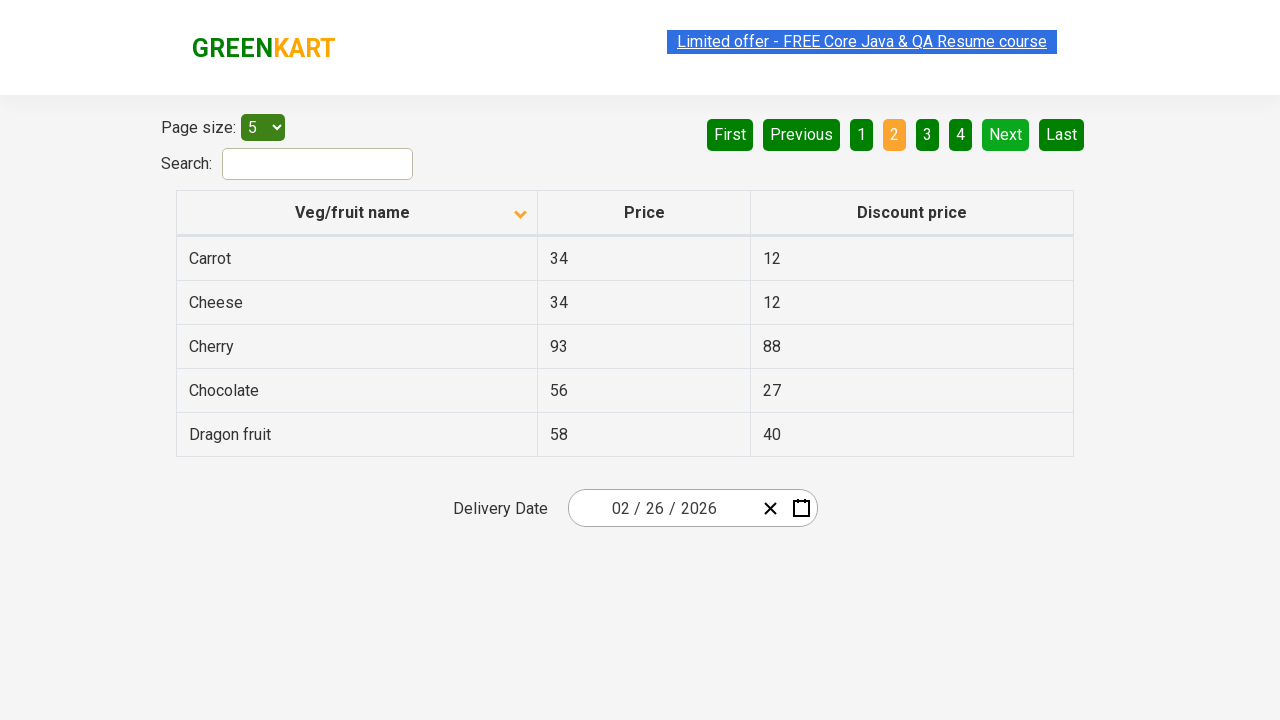

Retrieved all first column elements from current page
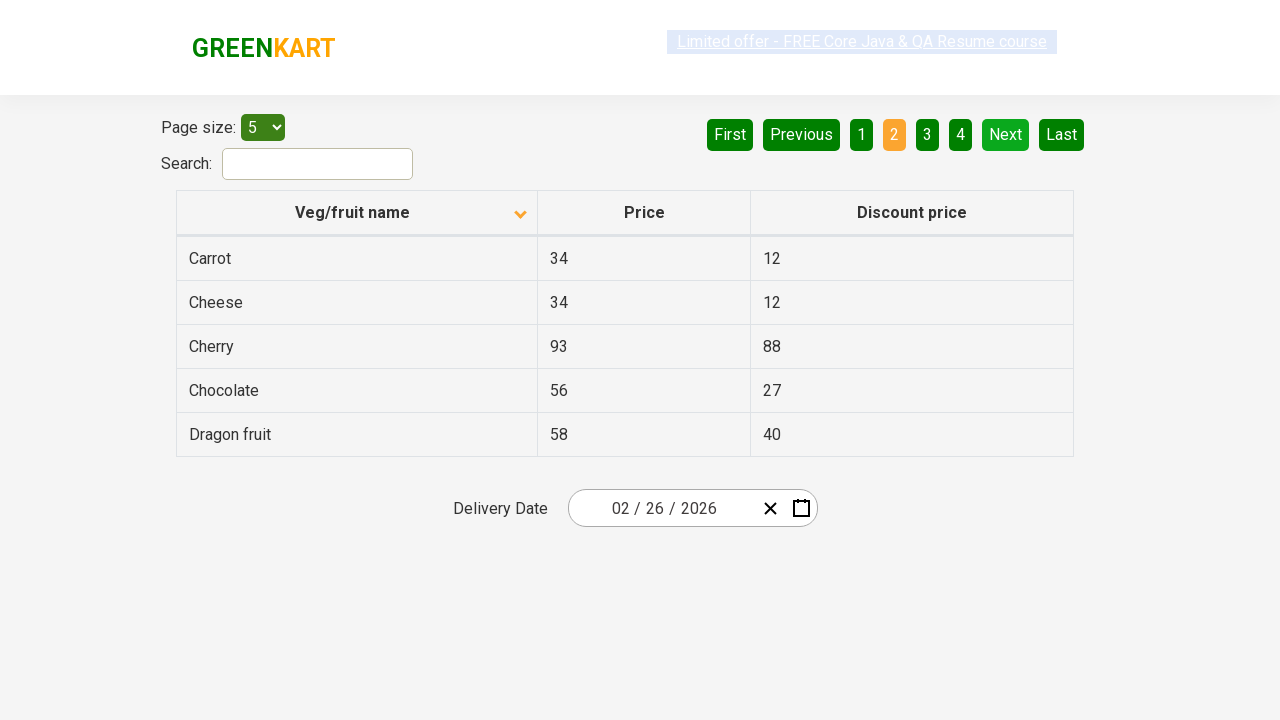

Clicked next page button to navigate to next page at (1006, 134) on xpath=//a[@aria-label='Next']
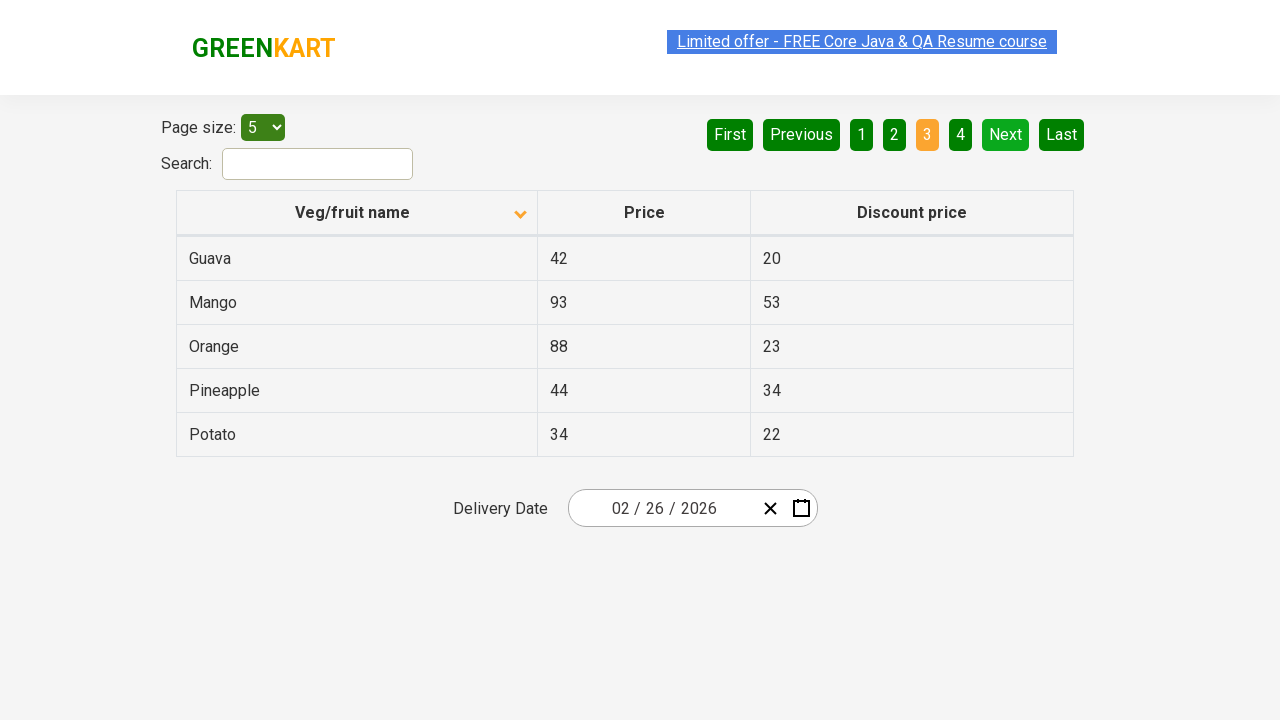

Retrieved all first column elements from current page
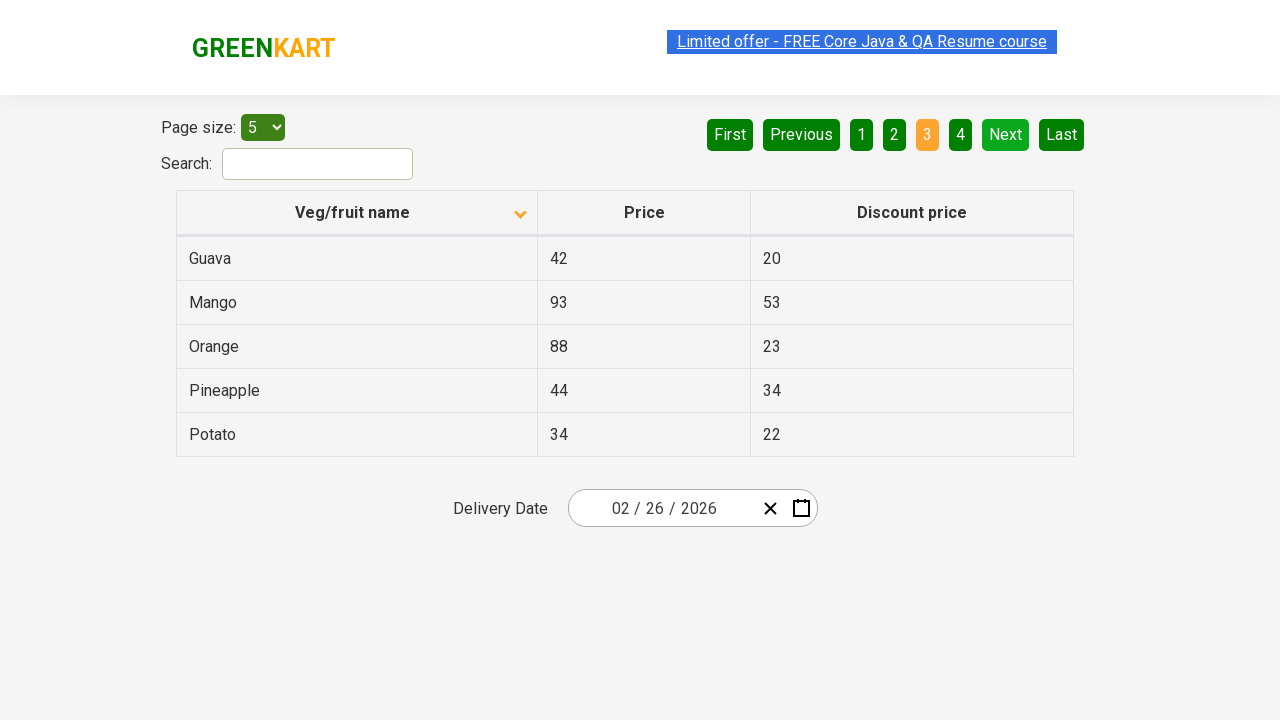

Found 'Potato' with price: 34
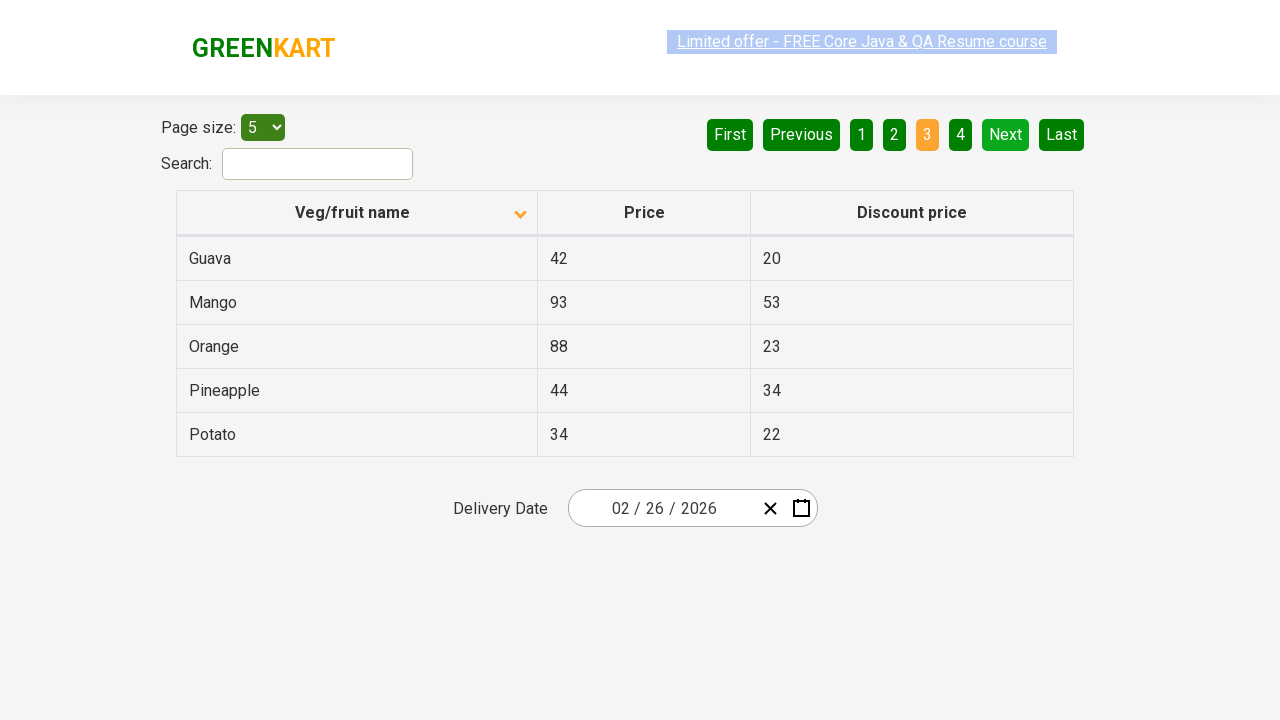

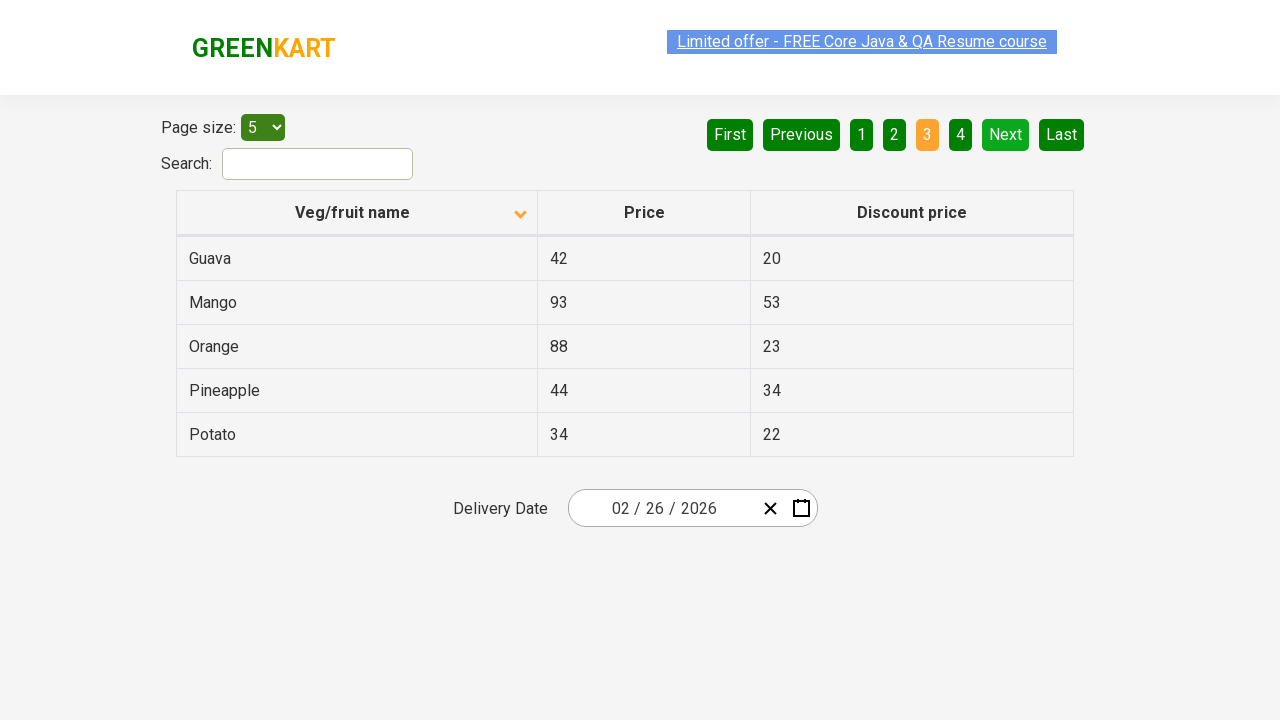